Tests the search functionality on Python.org by entering a search query and submitting it

Starting URL: https://www.python.org/

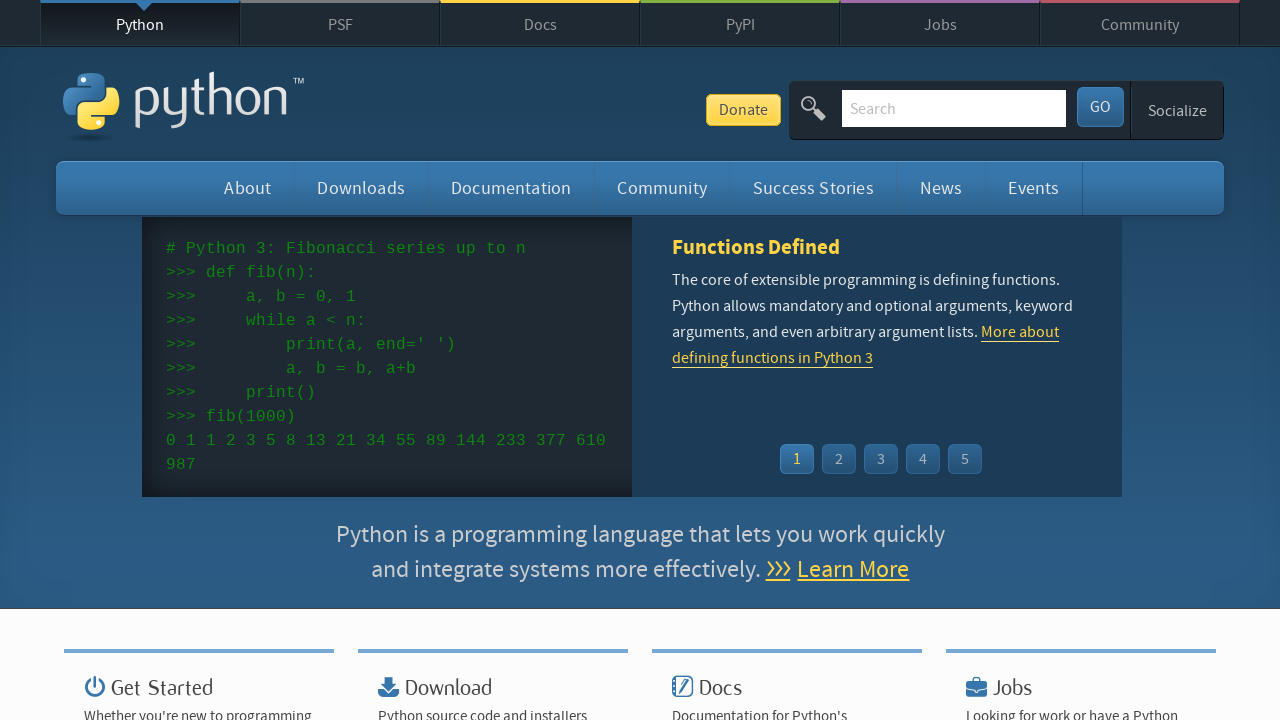

Filled search box with 'python' query on input[name='q']
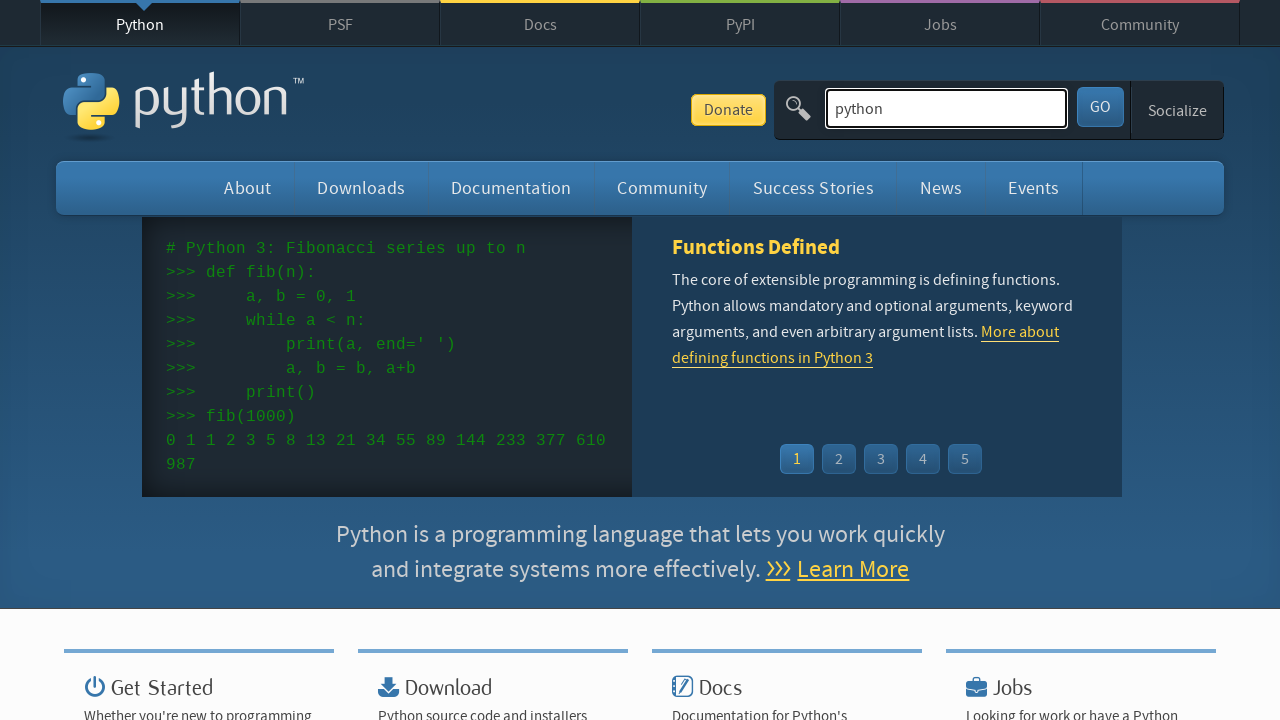

Pressed Enter to submit search query on input[name='q']
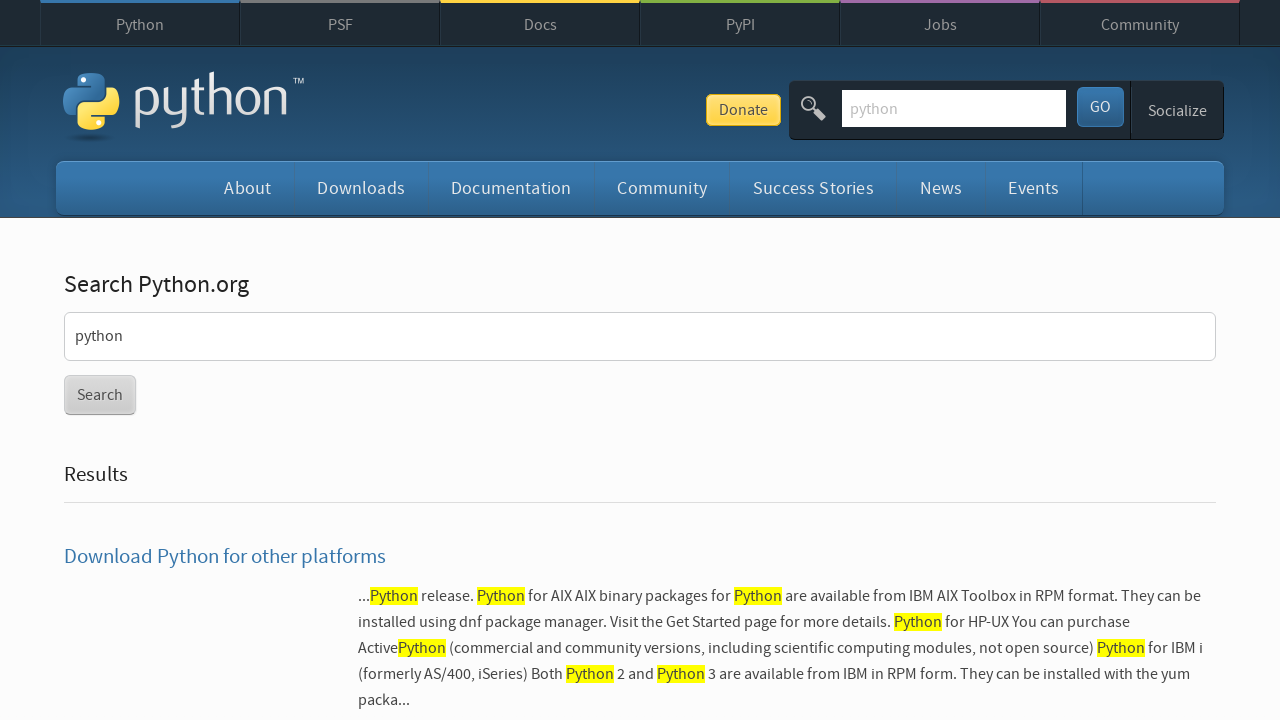

Search results loaded on Python.org
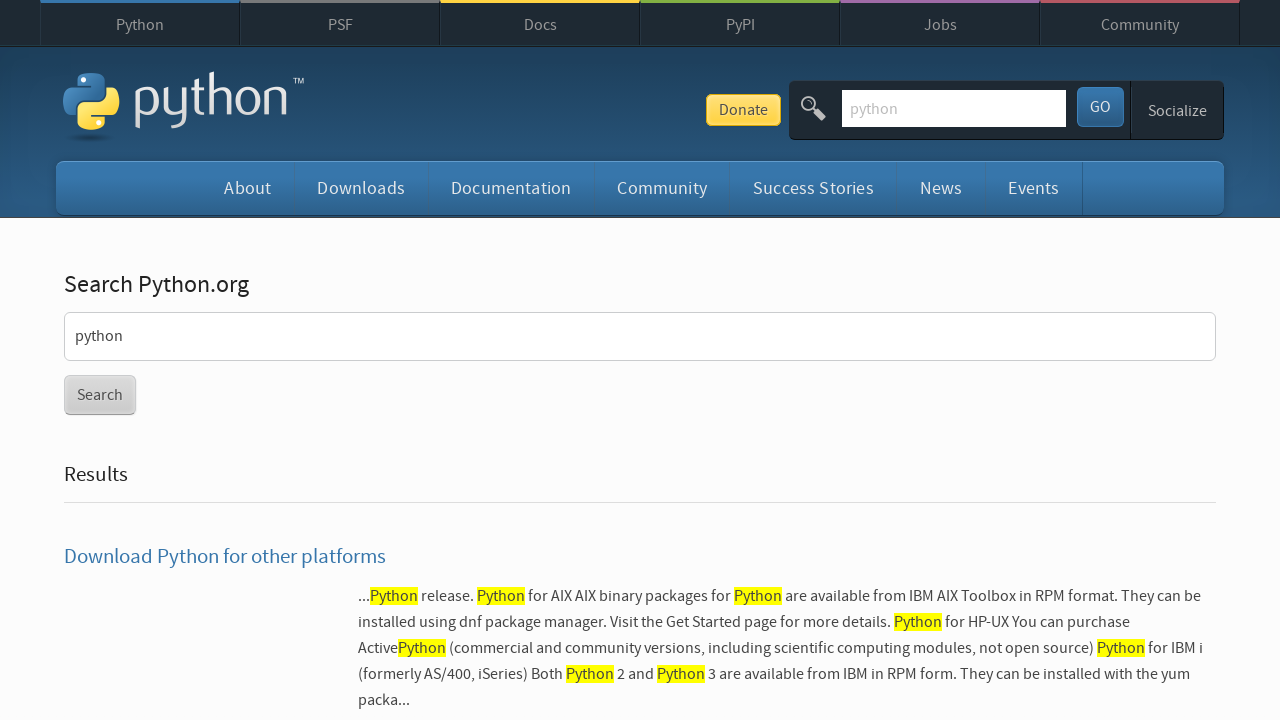

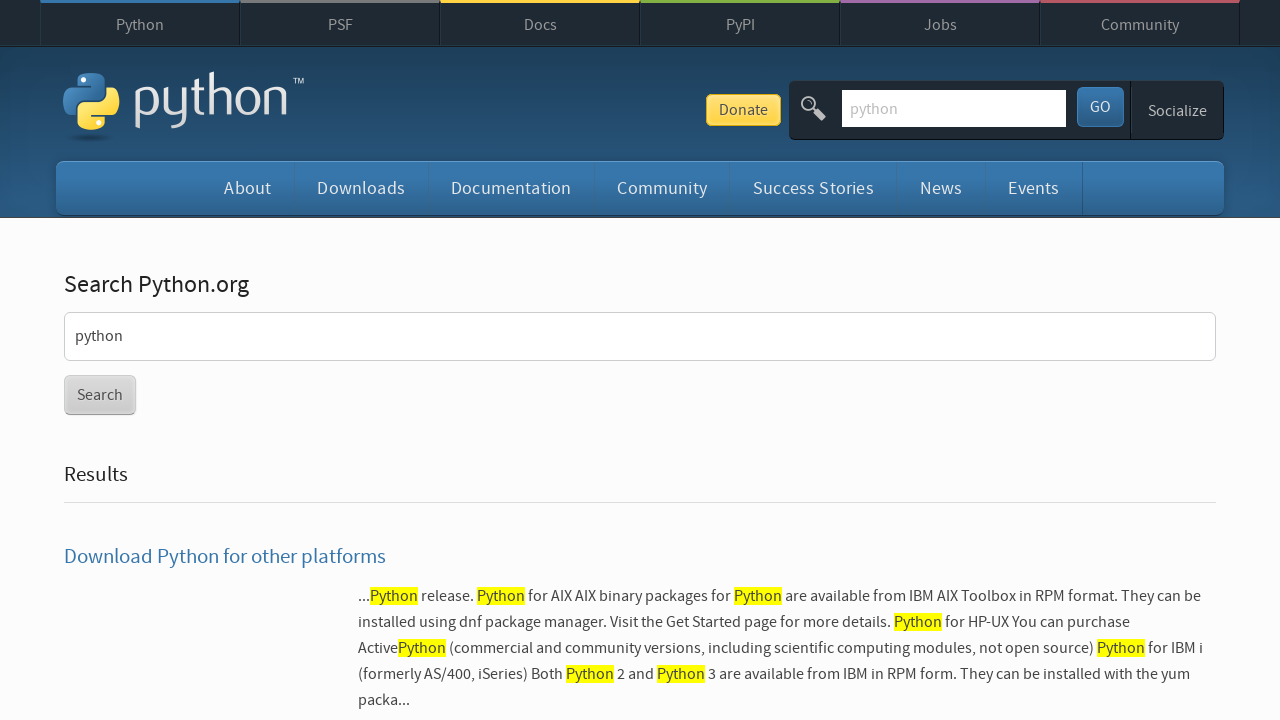